Navigates to the test cases page and verifies the heading is displayed

Starting URL: https://automationexercise.com

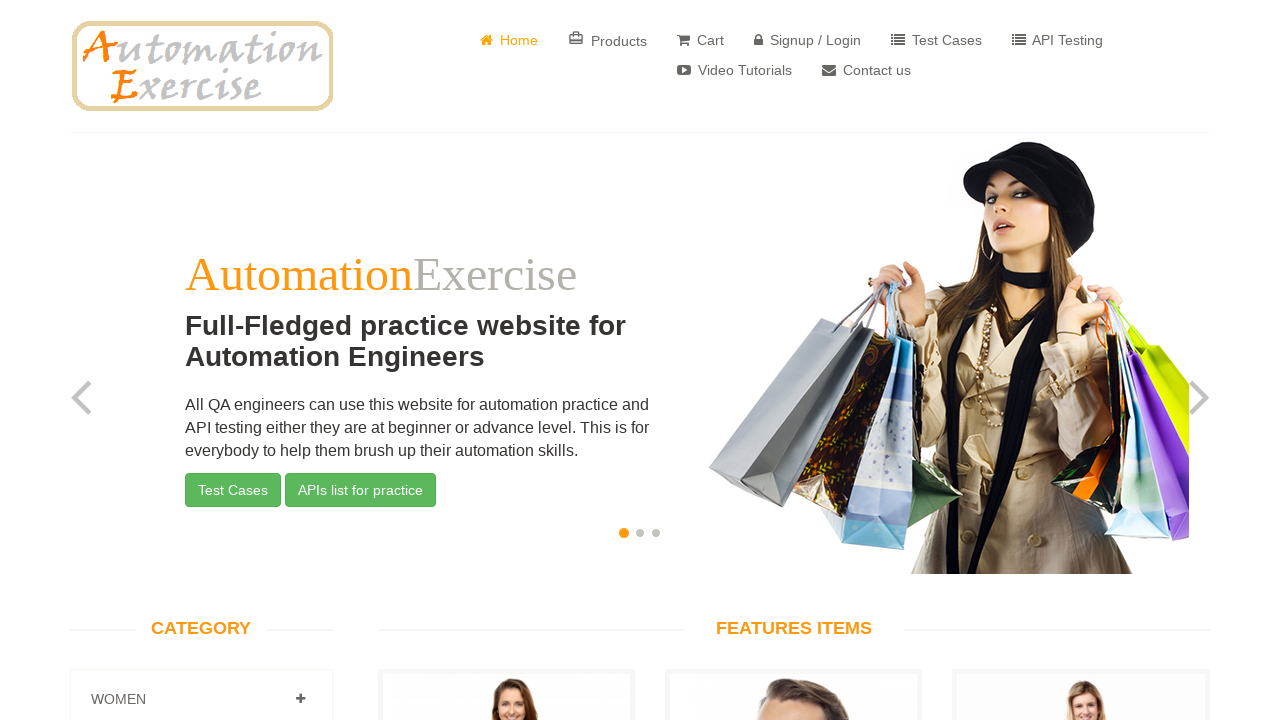

Clicked on test cases link at (936, 40) on a[href="/test_cases"]
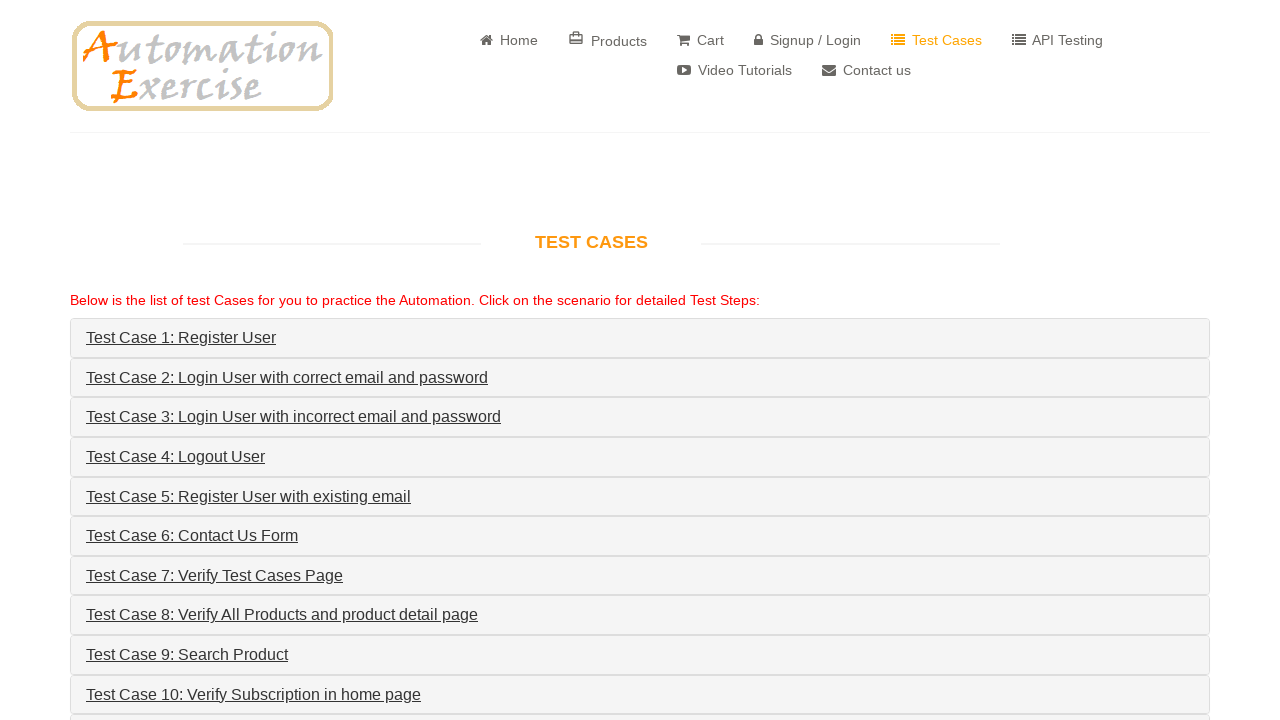

Test cases page heading loaded
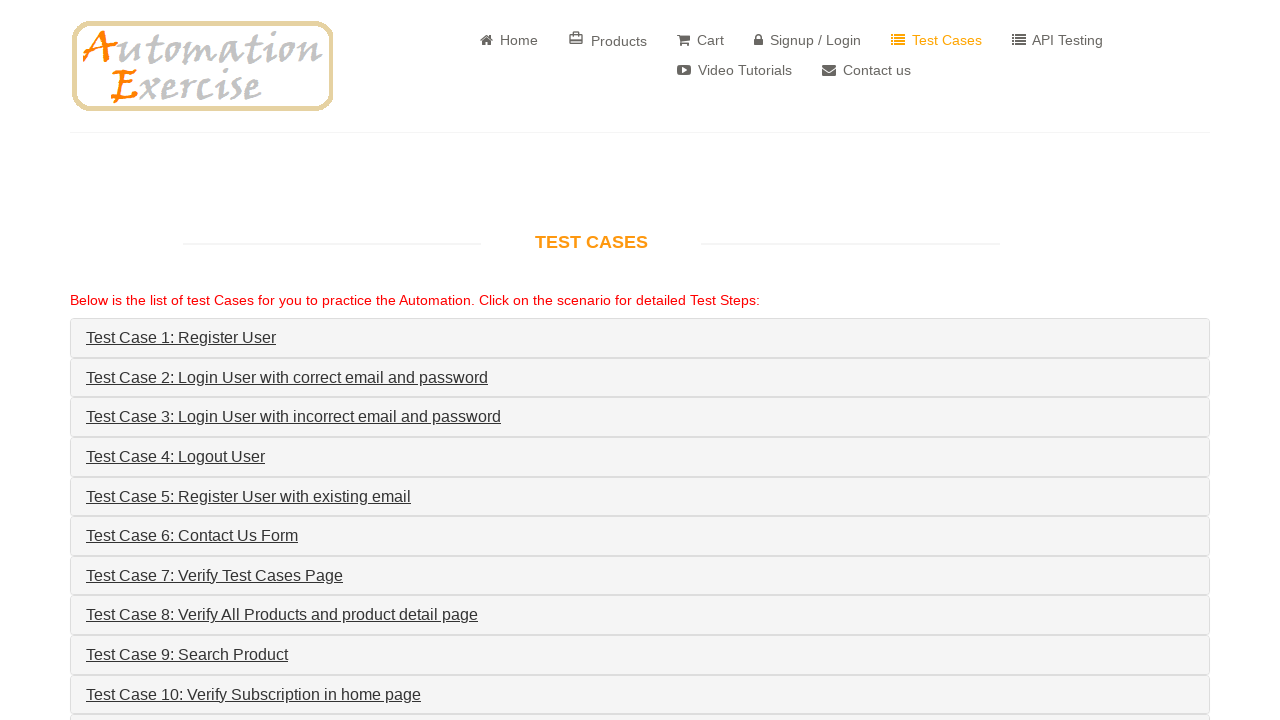

Verified 'Test Cases' heading is displayed
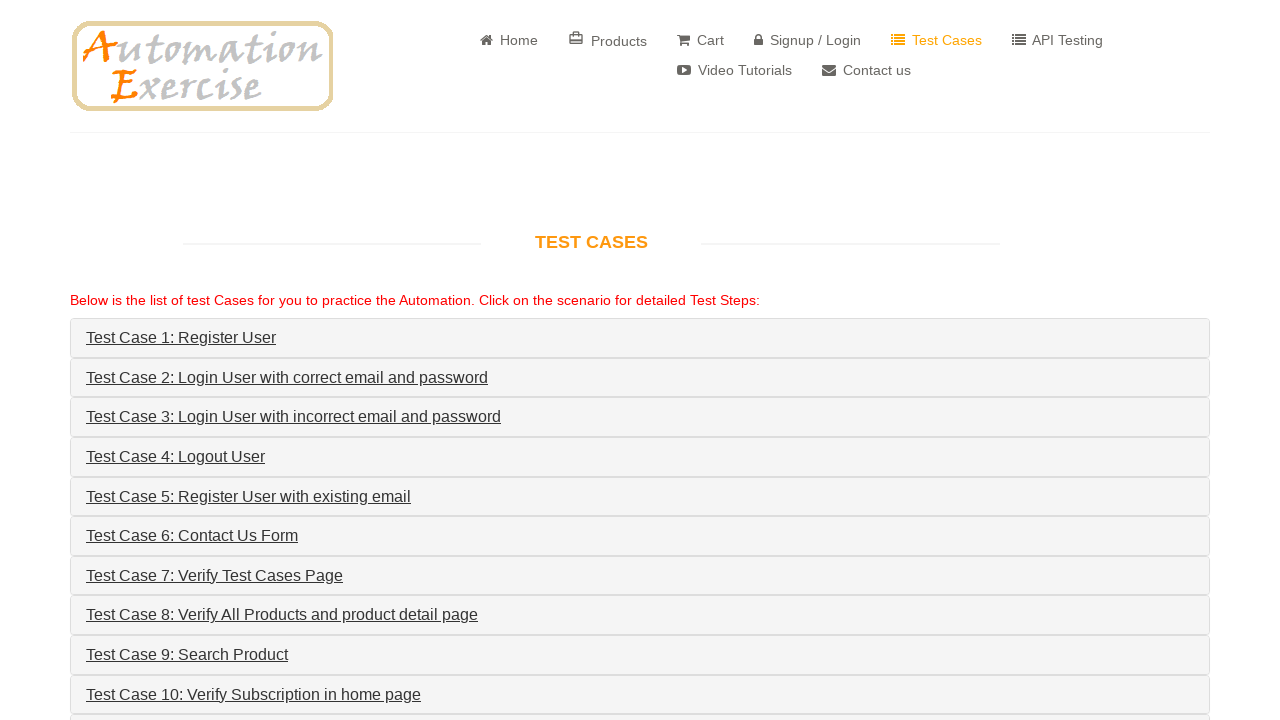

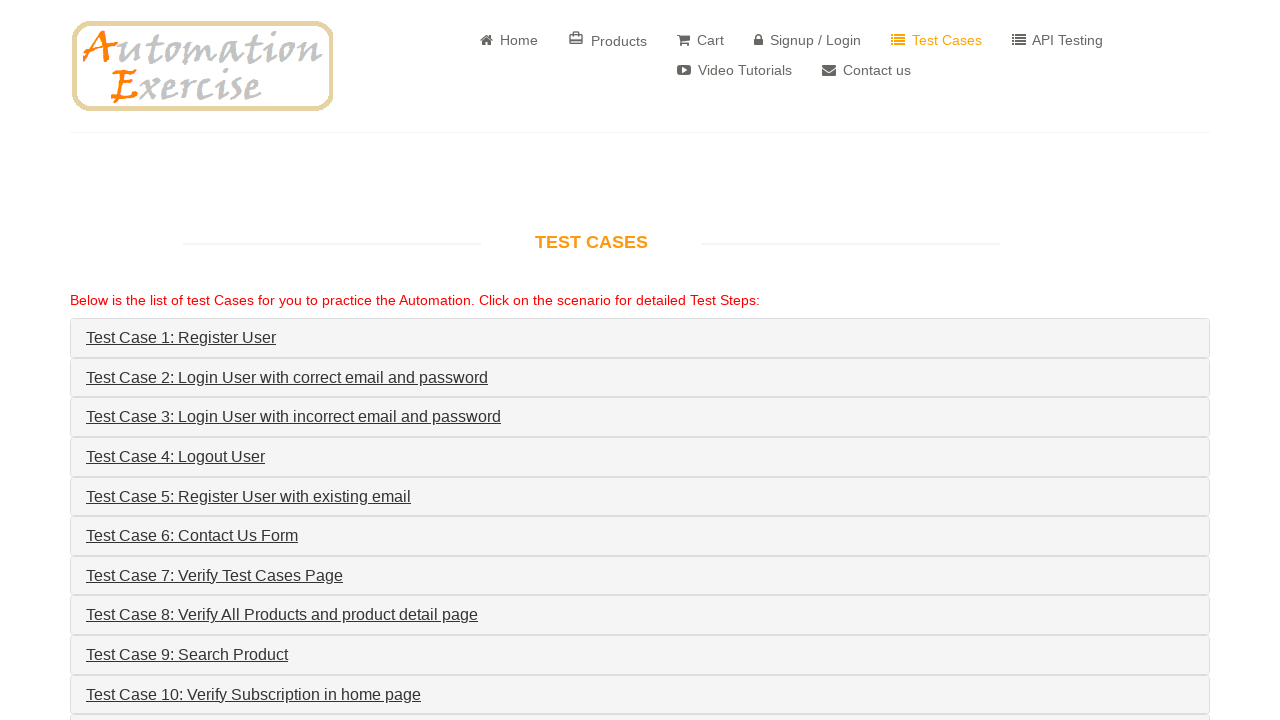